Tests notification message functionality by clicking a button multiple times and verifying different notification messages appear

Starting URL: http://the-internet.herokuapp.com/notification_message_rendered

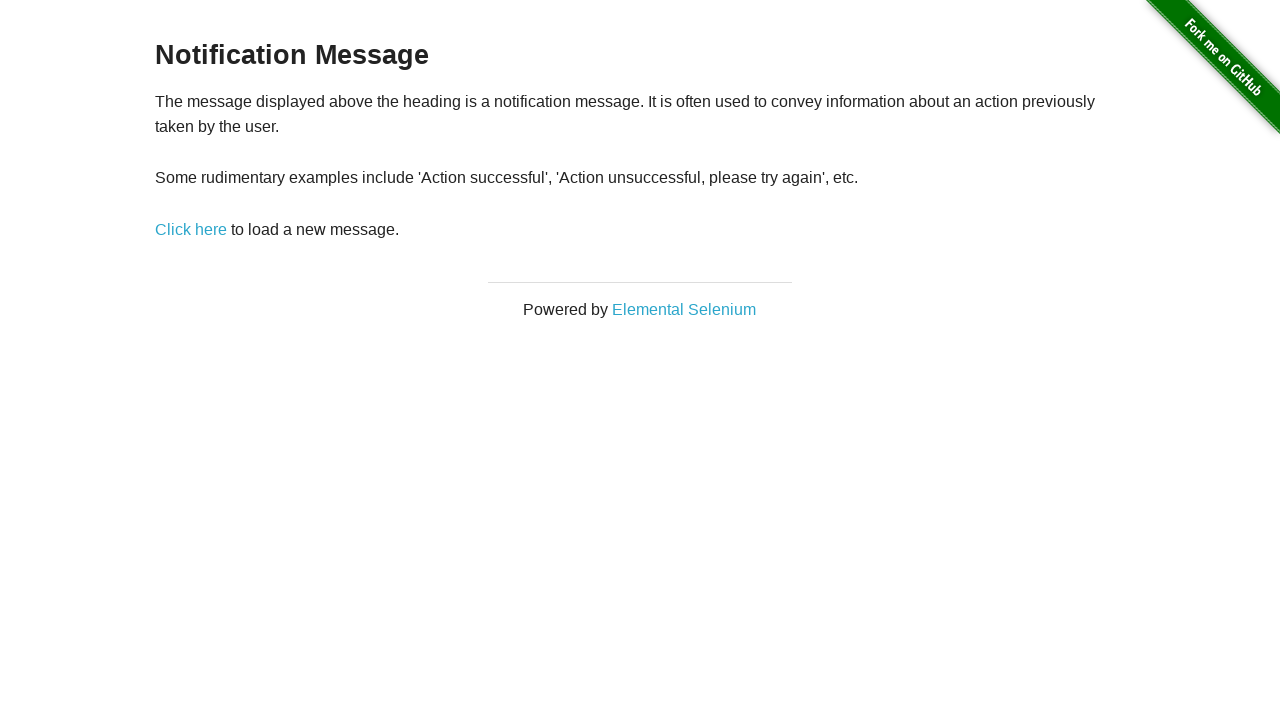

Clicked 'Click here' link to trigger first notification at (191, 229) on xpath=//div[@id='content']//a[text()='Click here']
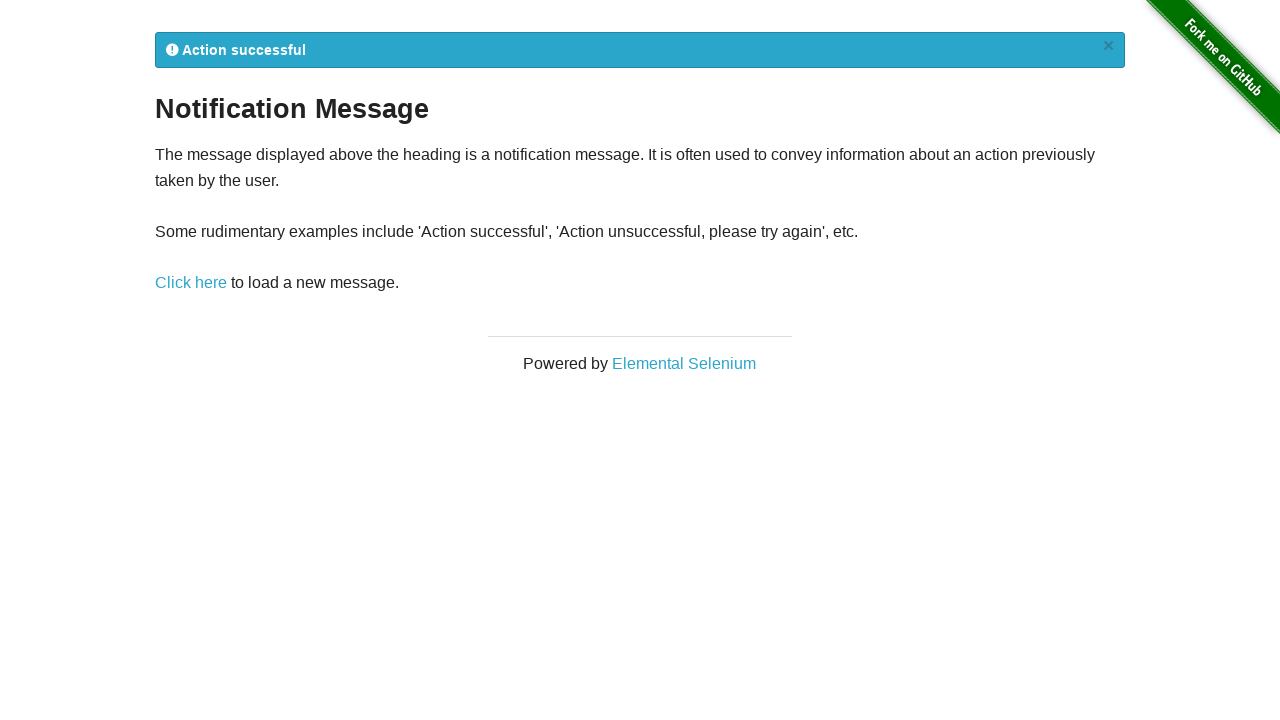

First notification message appeared
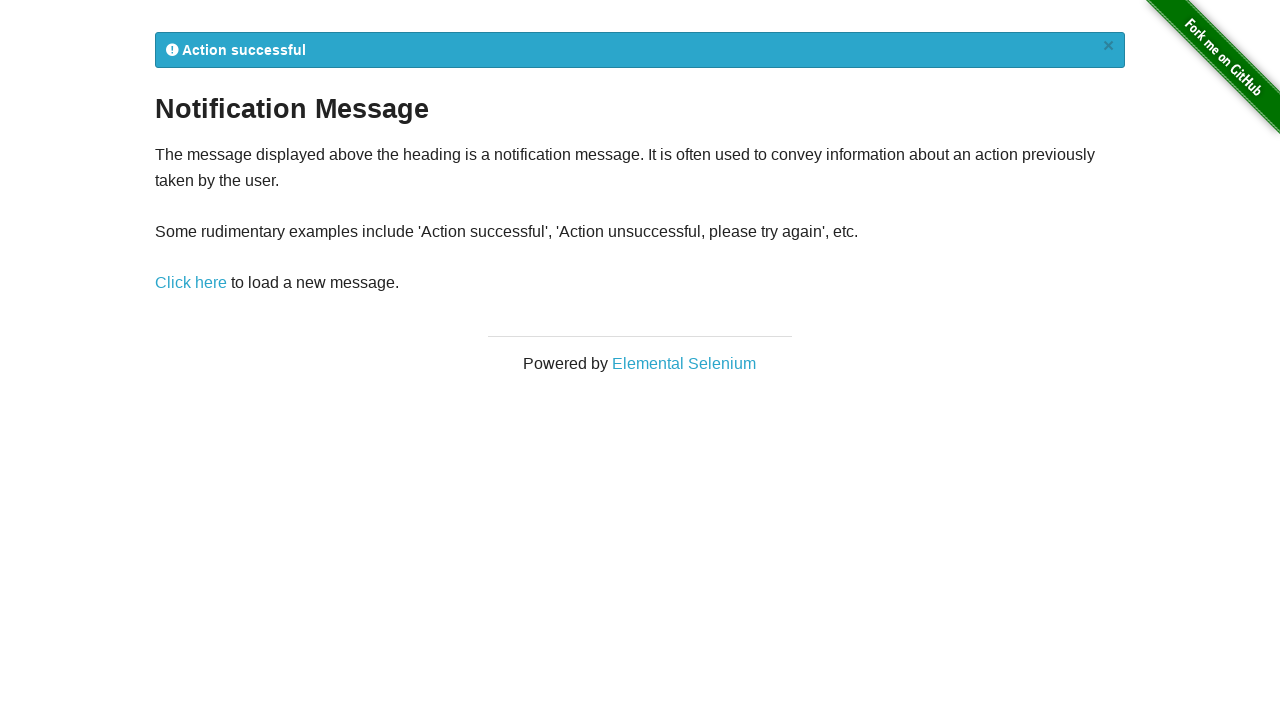

Extracted first notification message: 
      
        
          
            Action successful
            ×
          
        
      
        
      
        
      
      
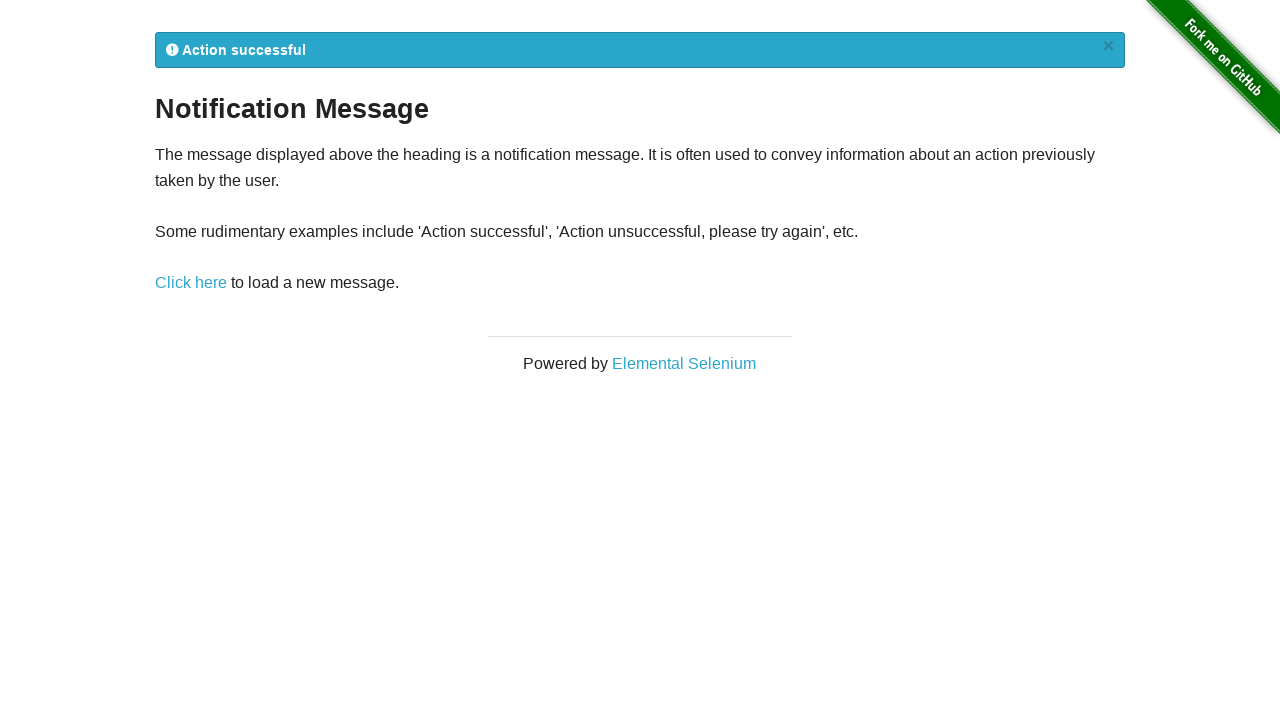

Clicked 'Click here' link to trigger second notification at (191, 283) on xpath=//div[@id='content']//a[text()='Click here']
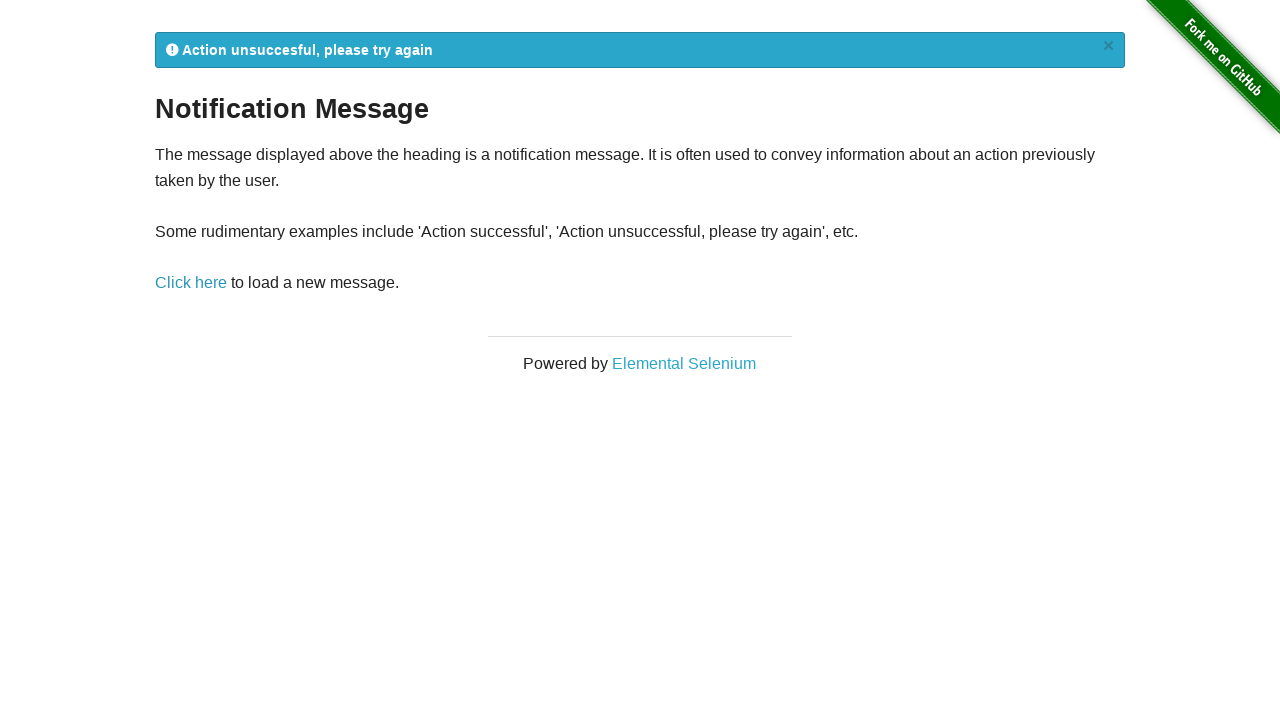

Second notification message appeared
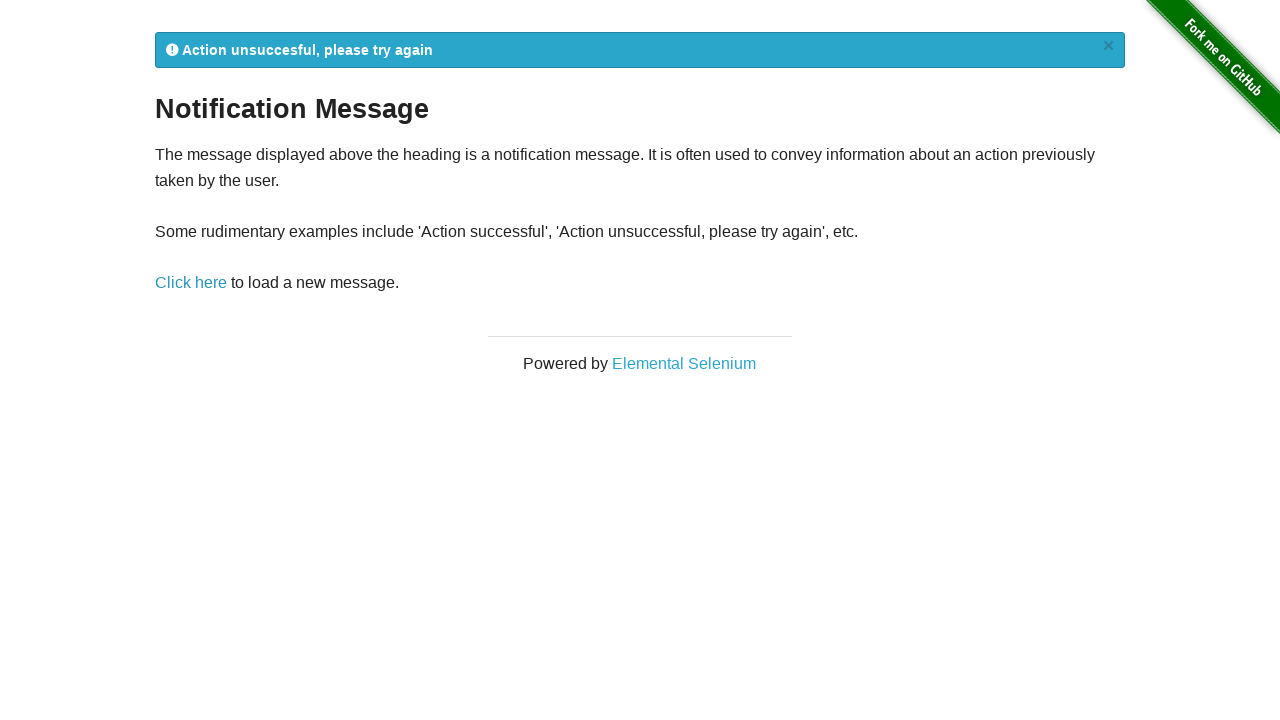

Extracted second notification message: 
      
        
          
            Action unsuccesful, please try again
            ×
          
        
      
        
      
        
      
      
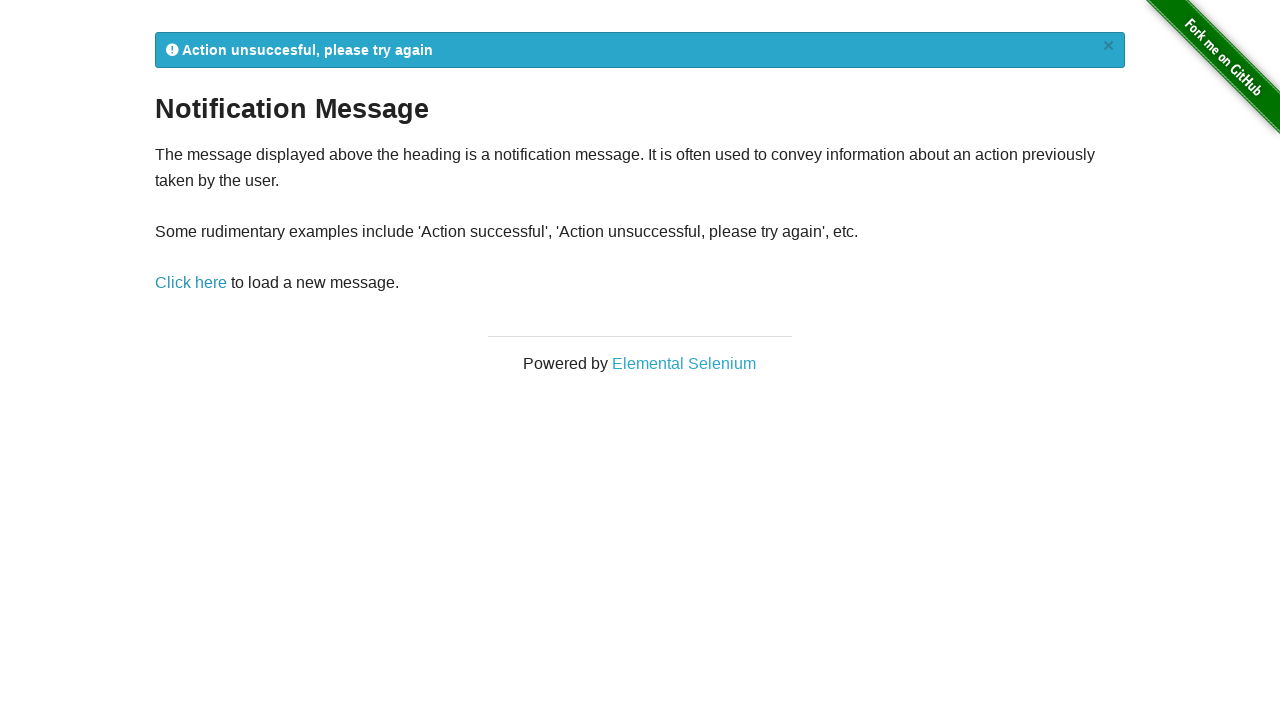

Clicked 'Click here' link to trigger third notification at (191, 283) on xpath=//div[@id='content']//a[text()='Click here']
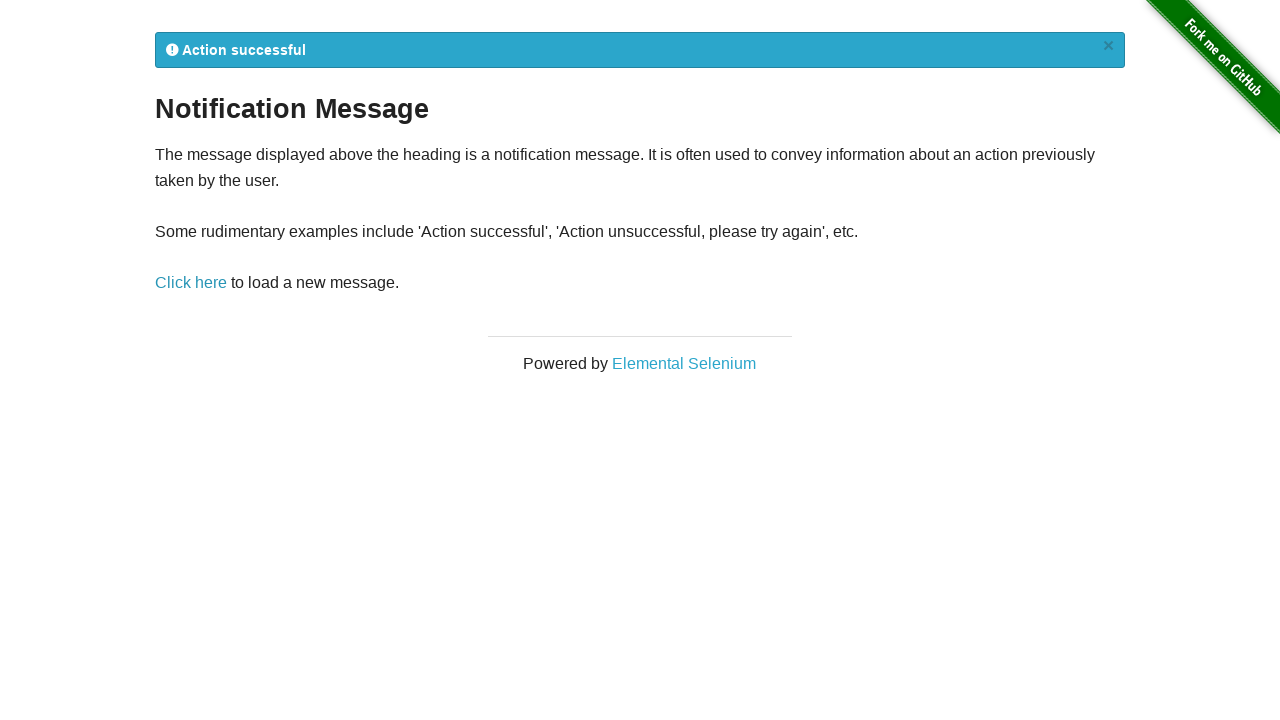

Third notification message appeared
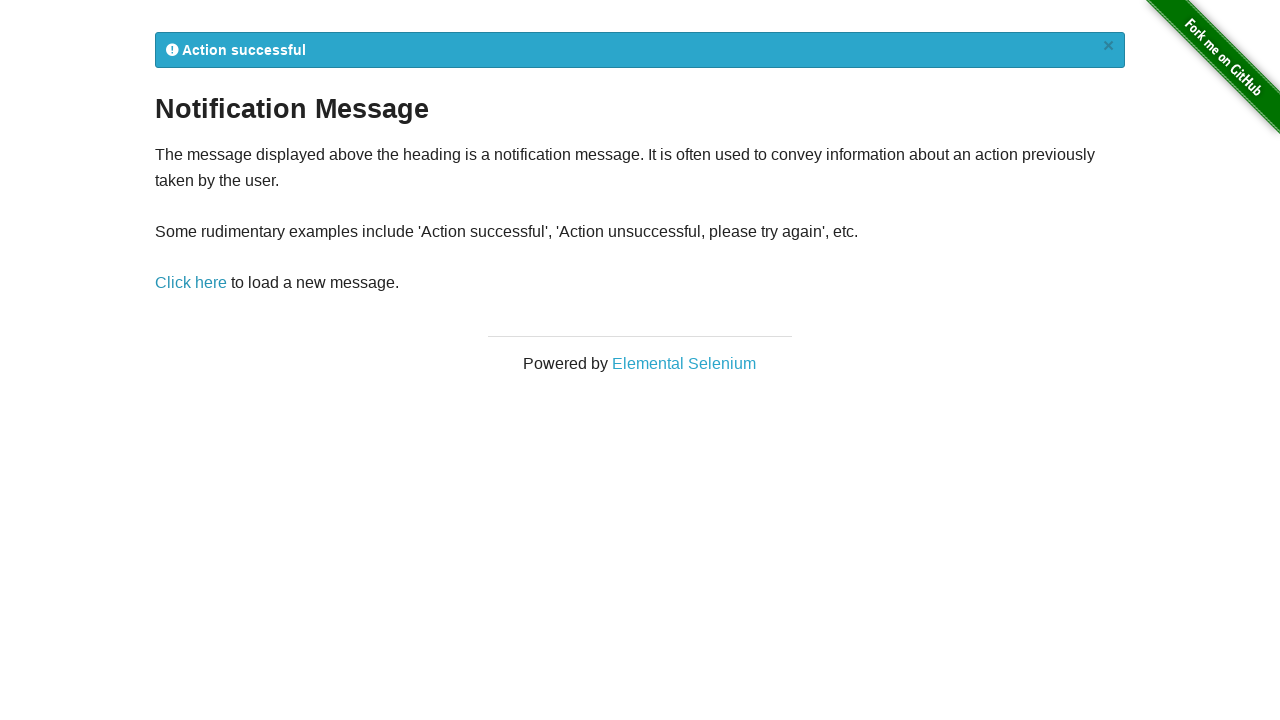

Extracted third notification message: 
      
        
          
            Action successful
            ×
          
        
      
        
      
        
      
      
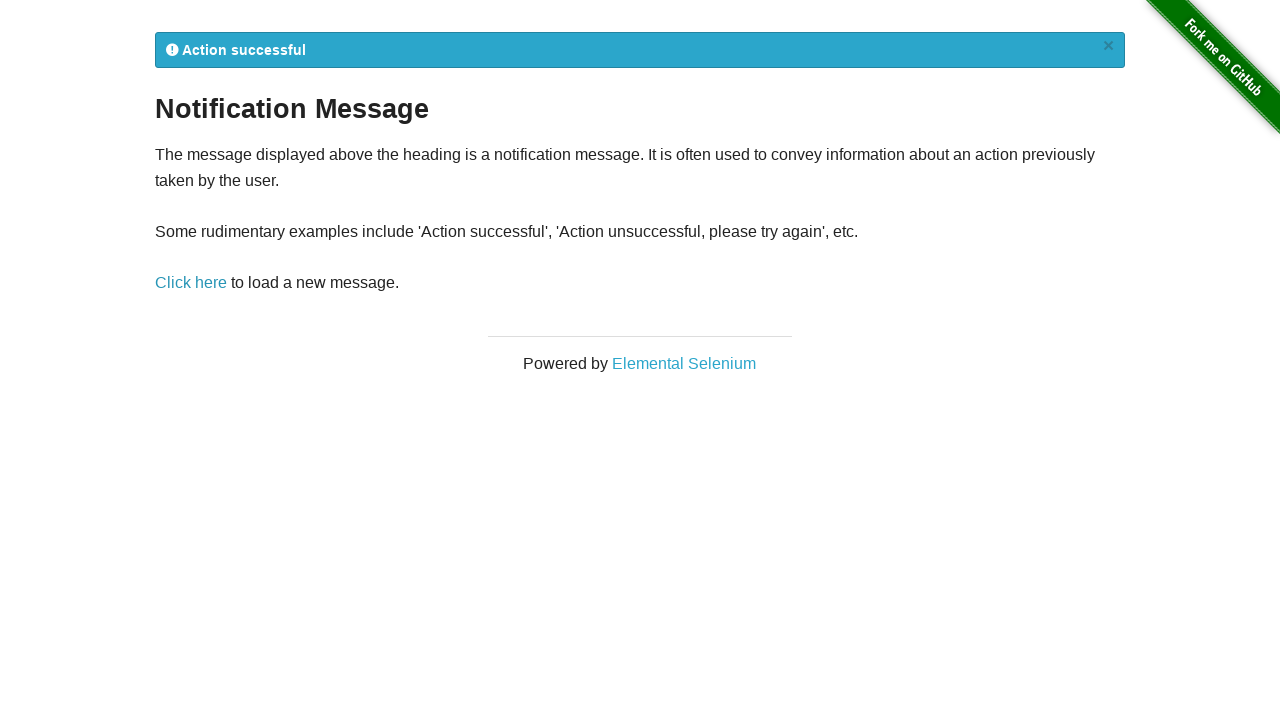

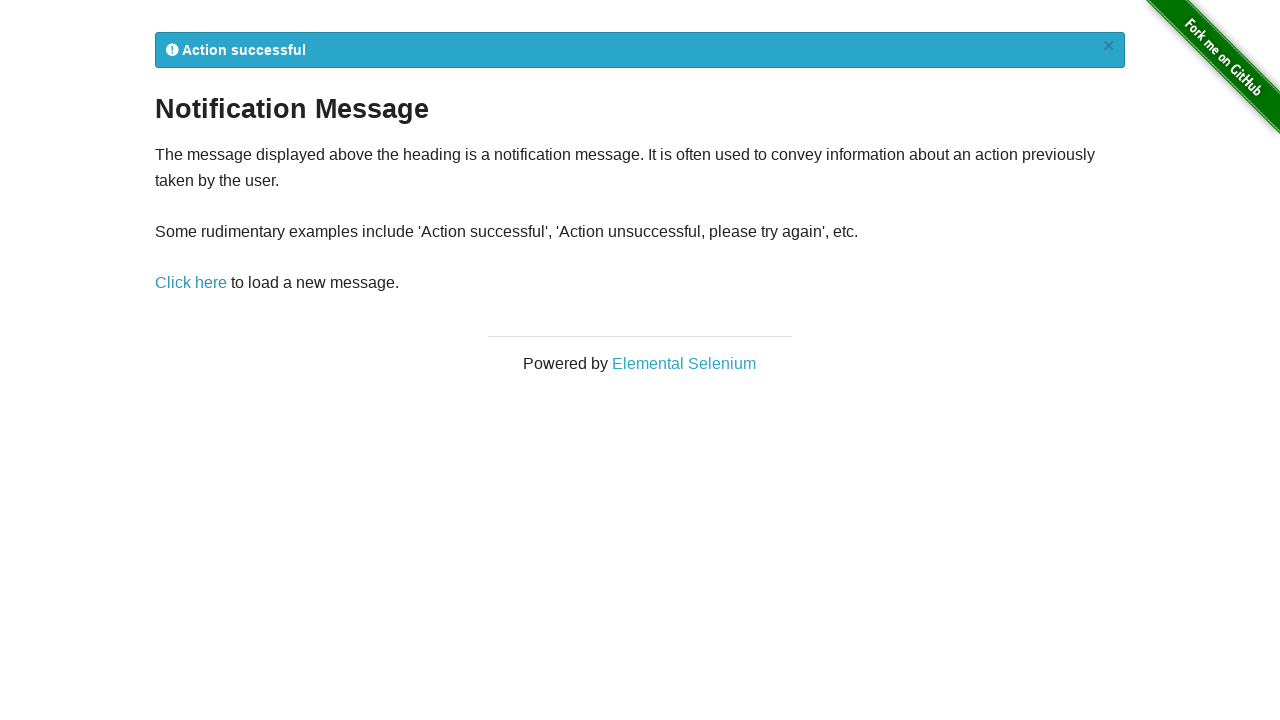